Locates and verifies the topmost "Get Started" button exists on the ShootProof homepage

Starting URL: https://www.shootproof.com/

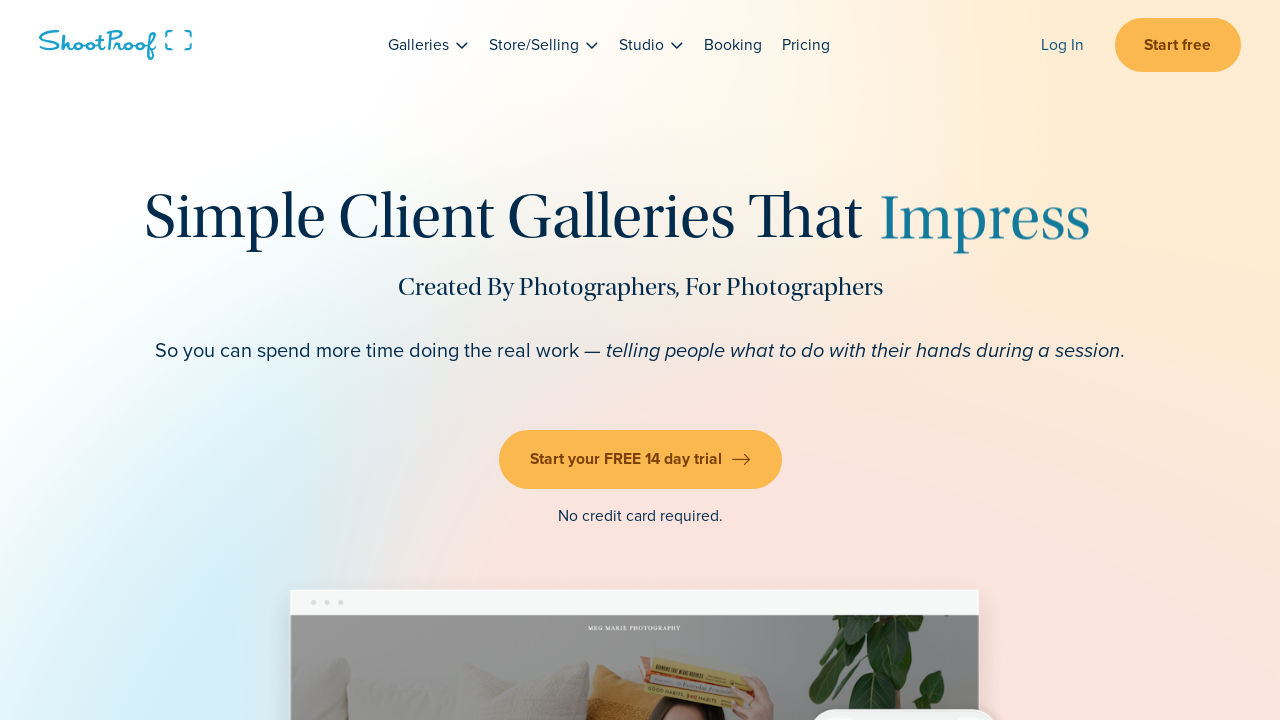

Located the topmost 'Get Started' button element on the ShootProof homepage
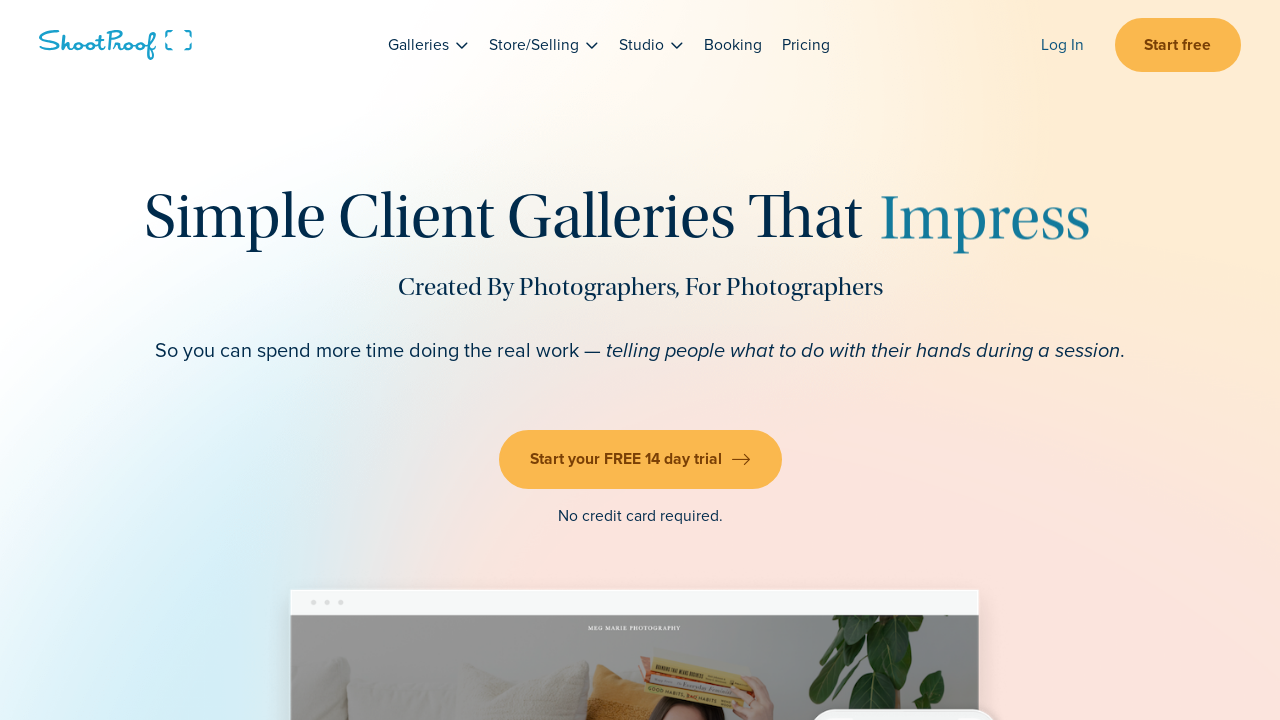

Waited for the 'Get Started' button to become visible
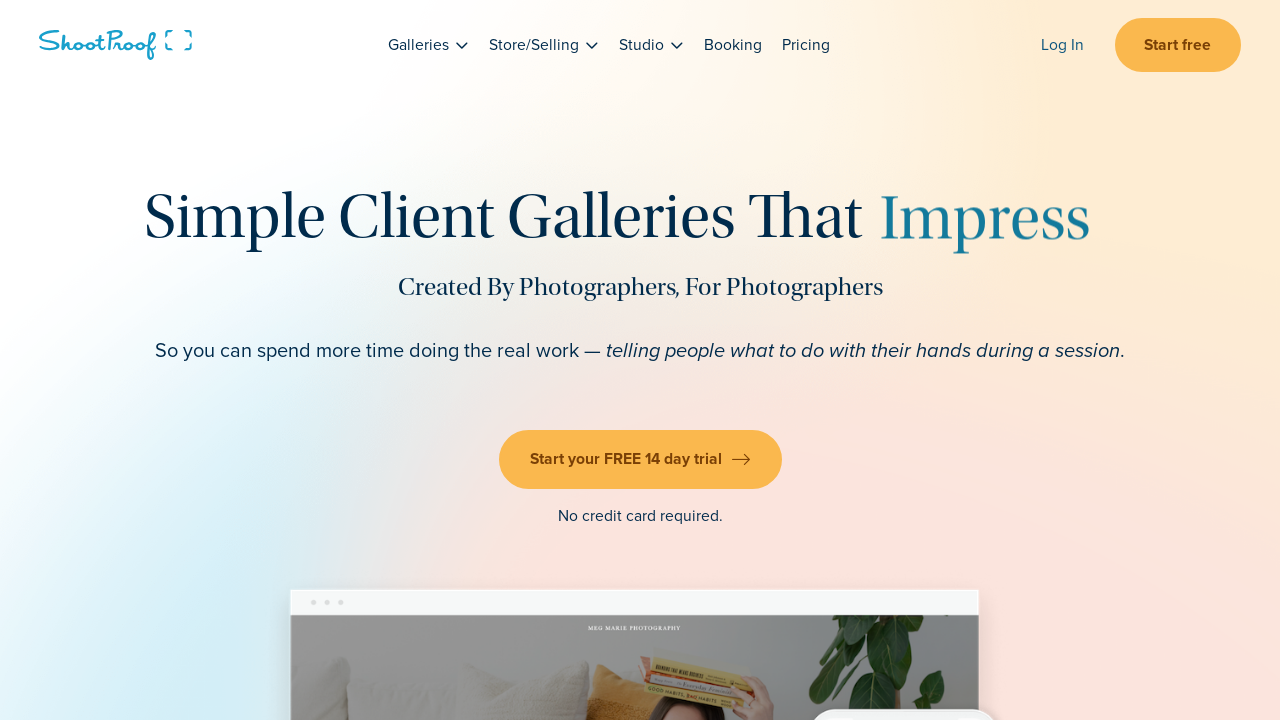

Verified that the topmost 'Get Started' button is visible and exists on the page
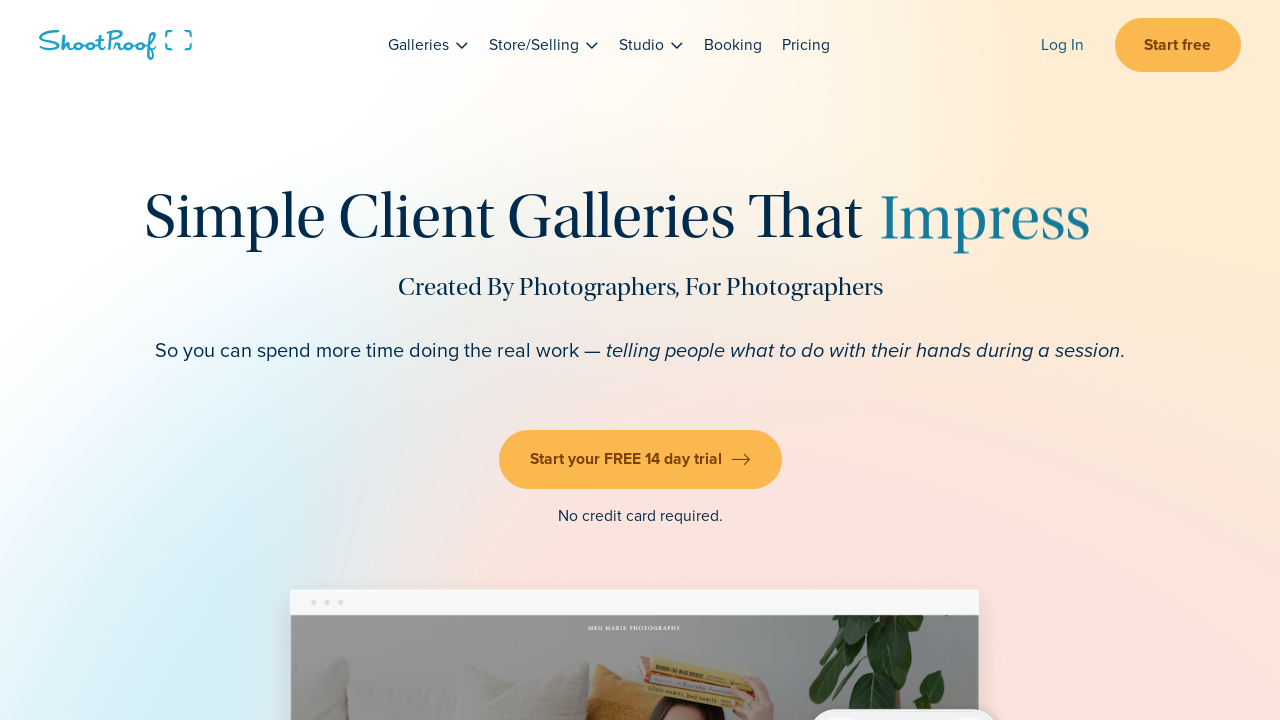

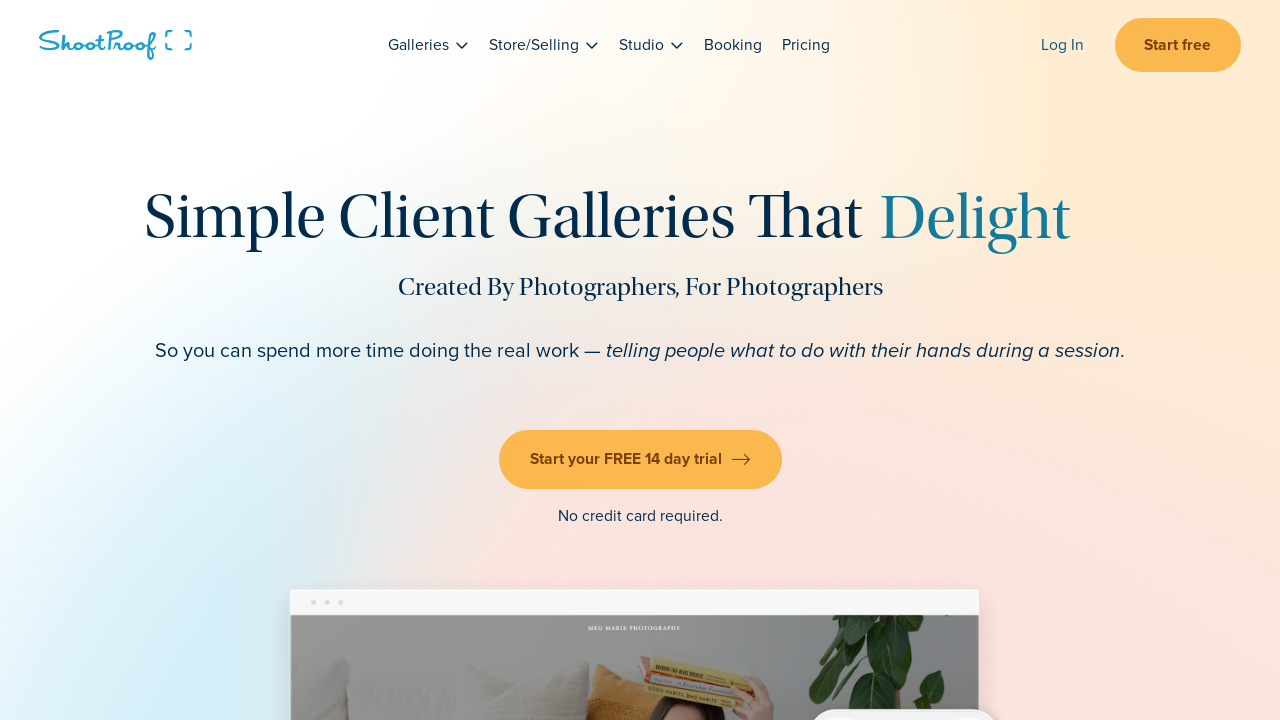